Navigates to GitHub homepage, then to a specific user profile page and verifies the page title contains the username

Starting URL: https://github.com

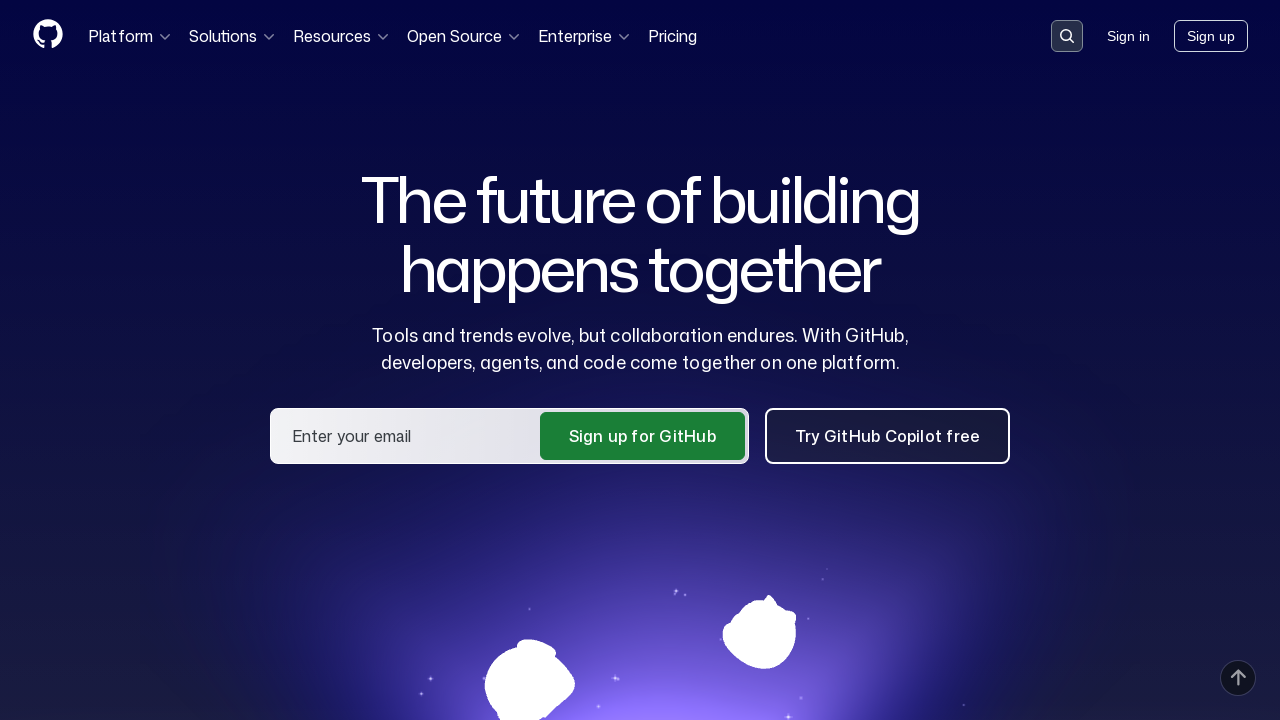

GitHub homepage loaded and DOM content ready
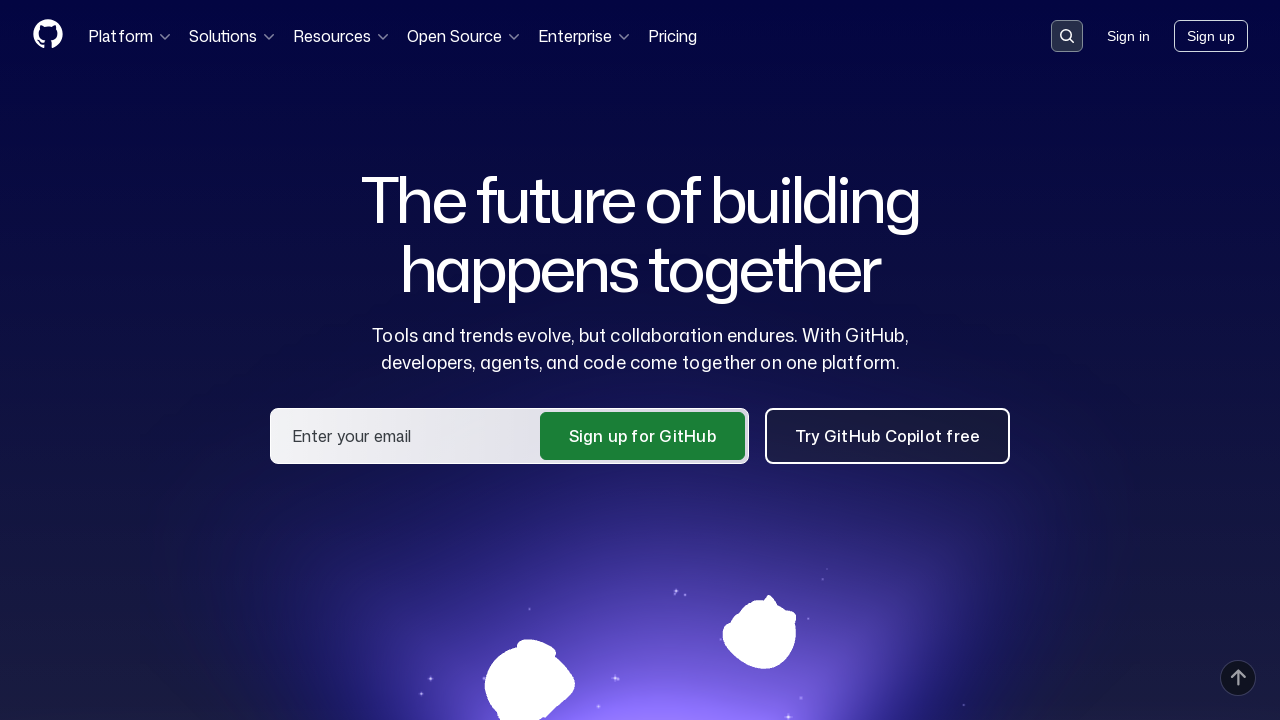

Navigated to mustafa-oztekin GitHub profile
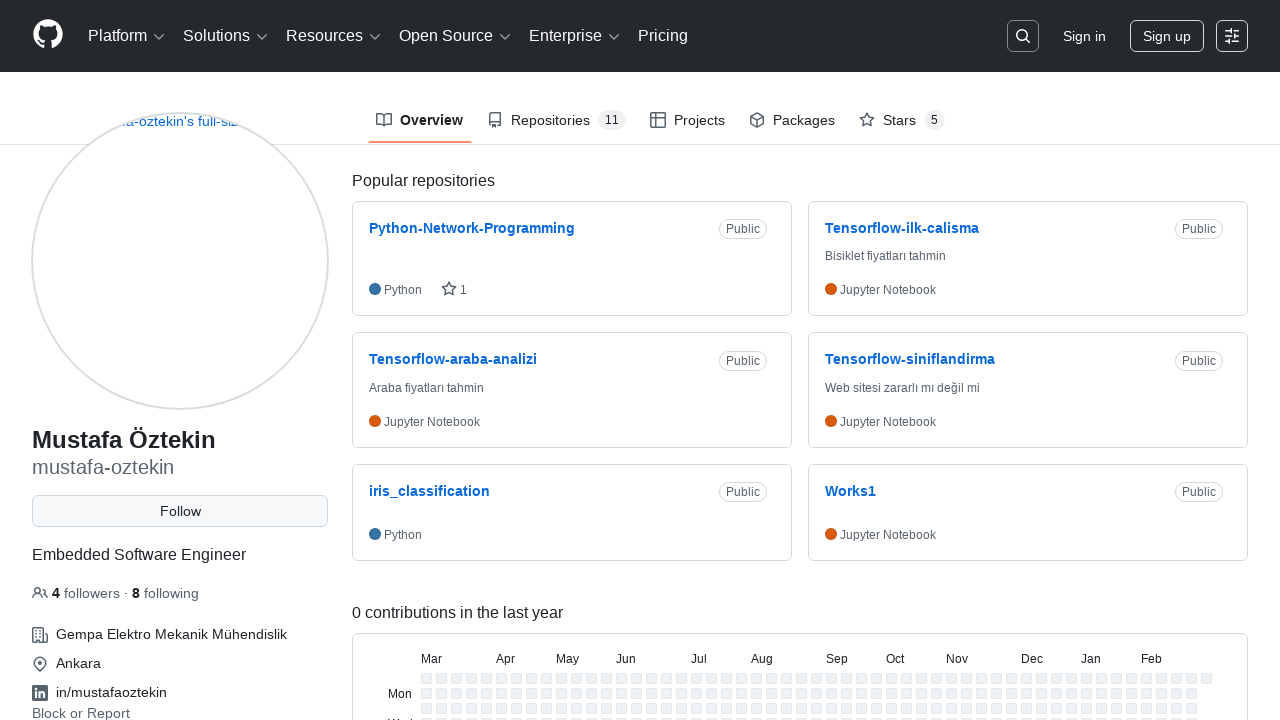

User profile page loaded and DOM content ready
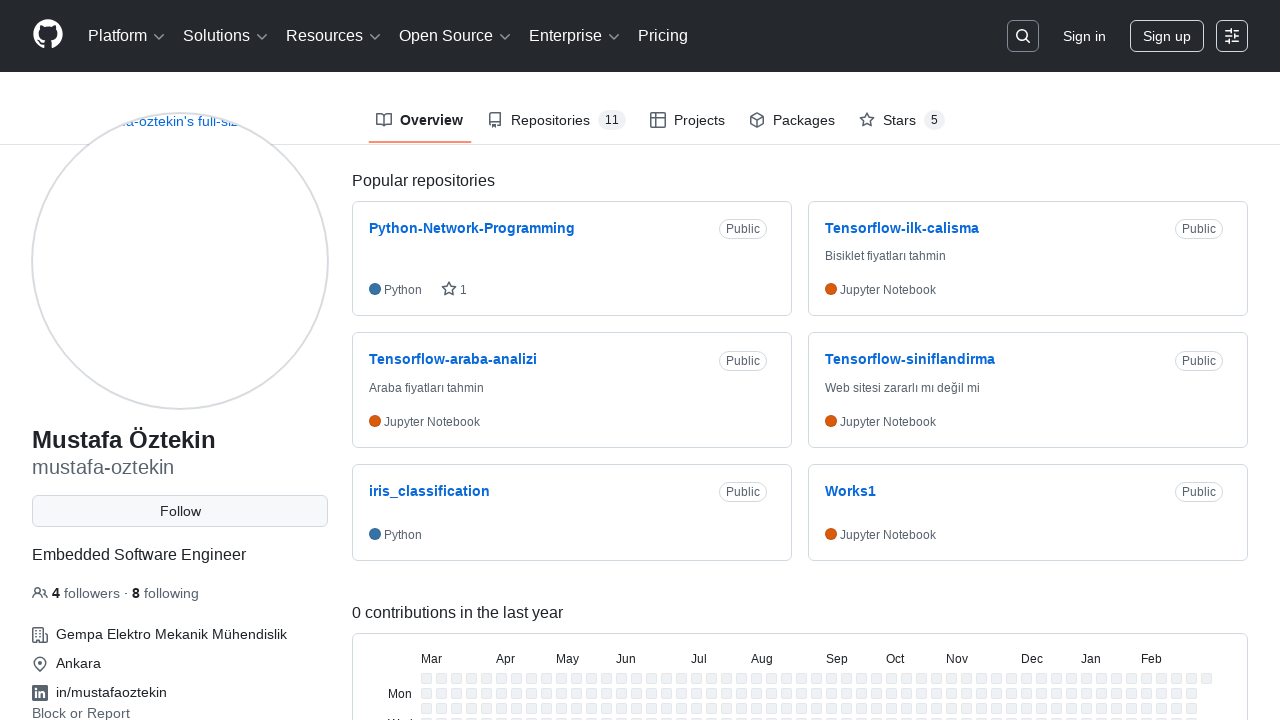

Verified page title contains 'mustafa-oztekin'
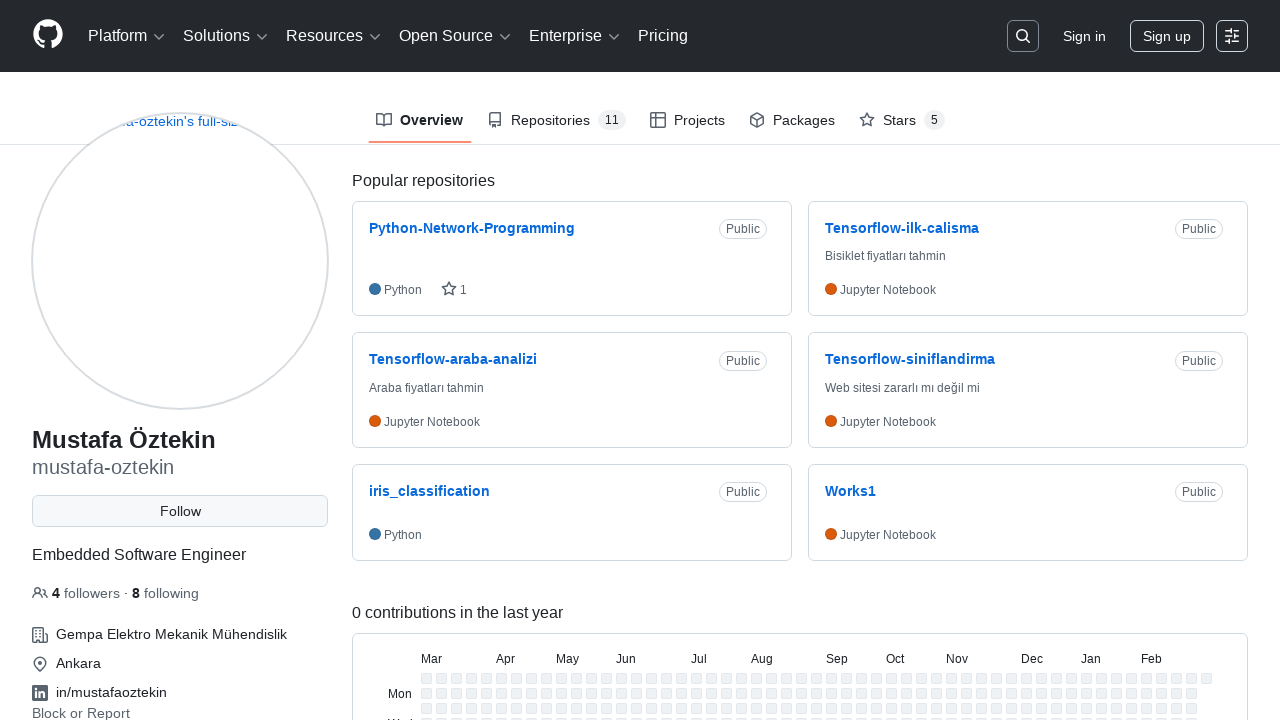

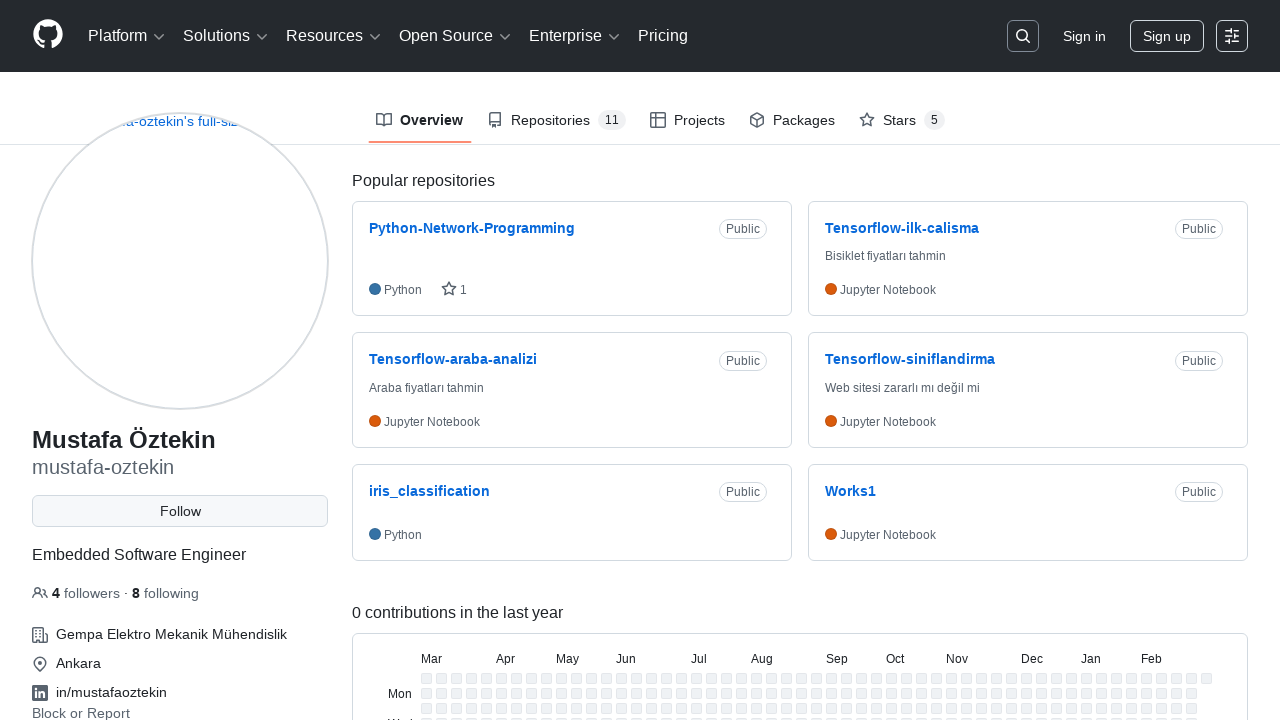